Navigates to a registration demo page and interacts with the Skills dropdown element to verify its options are accessible

Starting URL: http://demo.automationtesting.in/Register.html

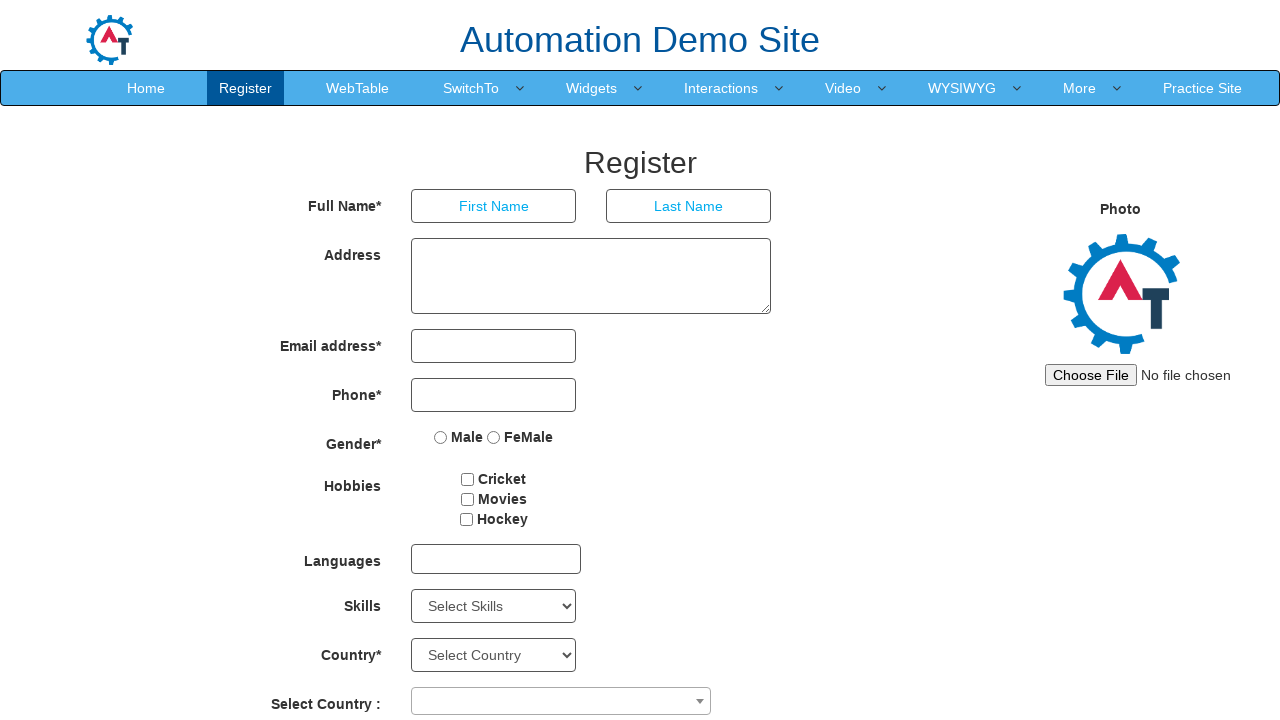

Waited for Skills dropdown to be available
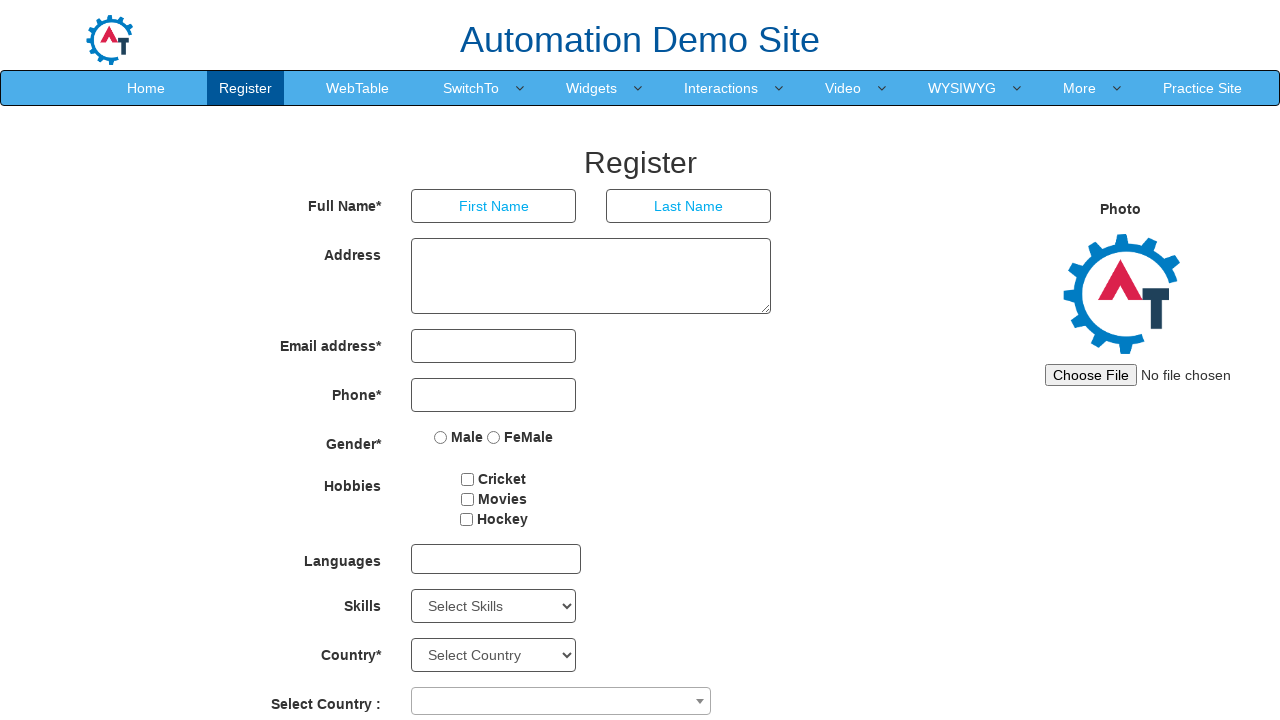

Clicked on the Skills dropdown to open it at (494, 606) on #Skills
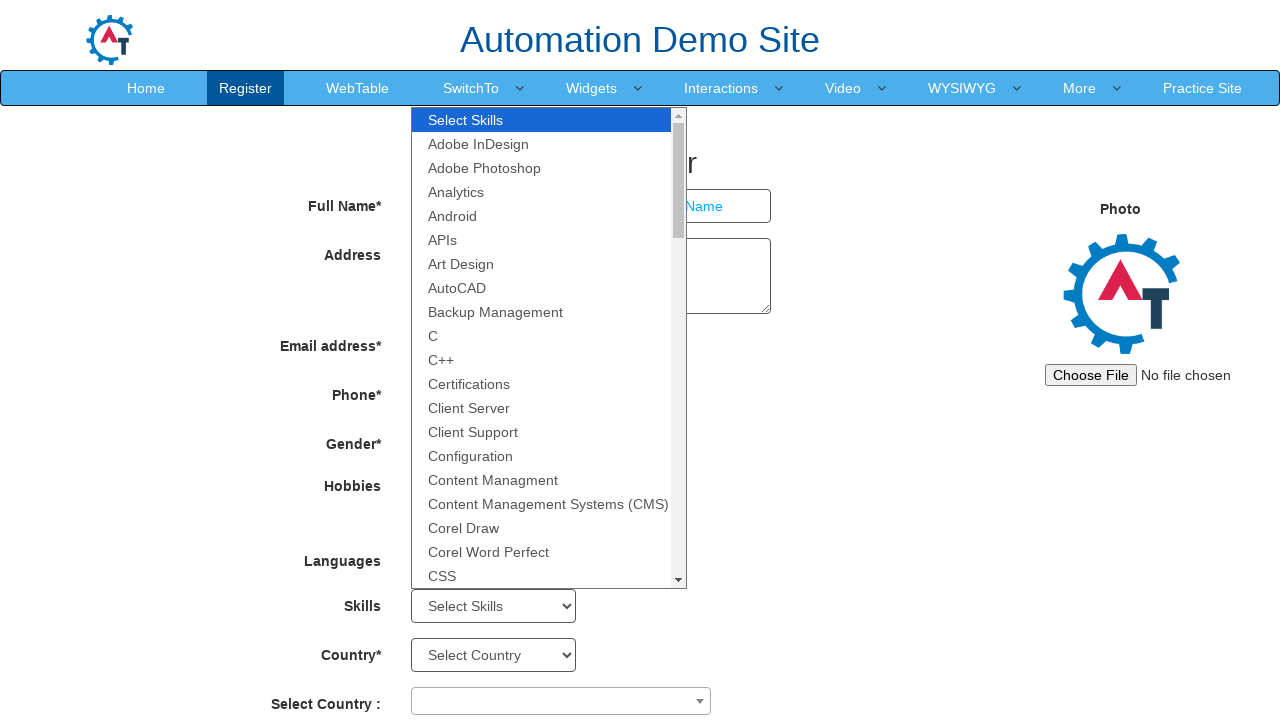

Selected 'Python' from the Skills dropdown options on #Skills
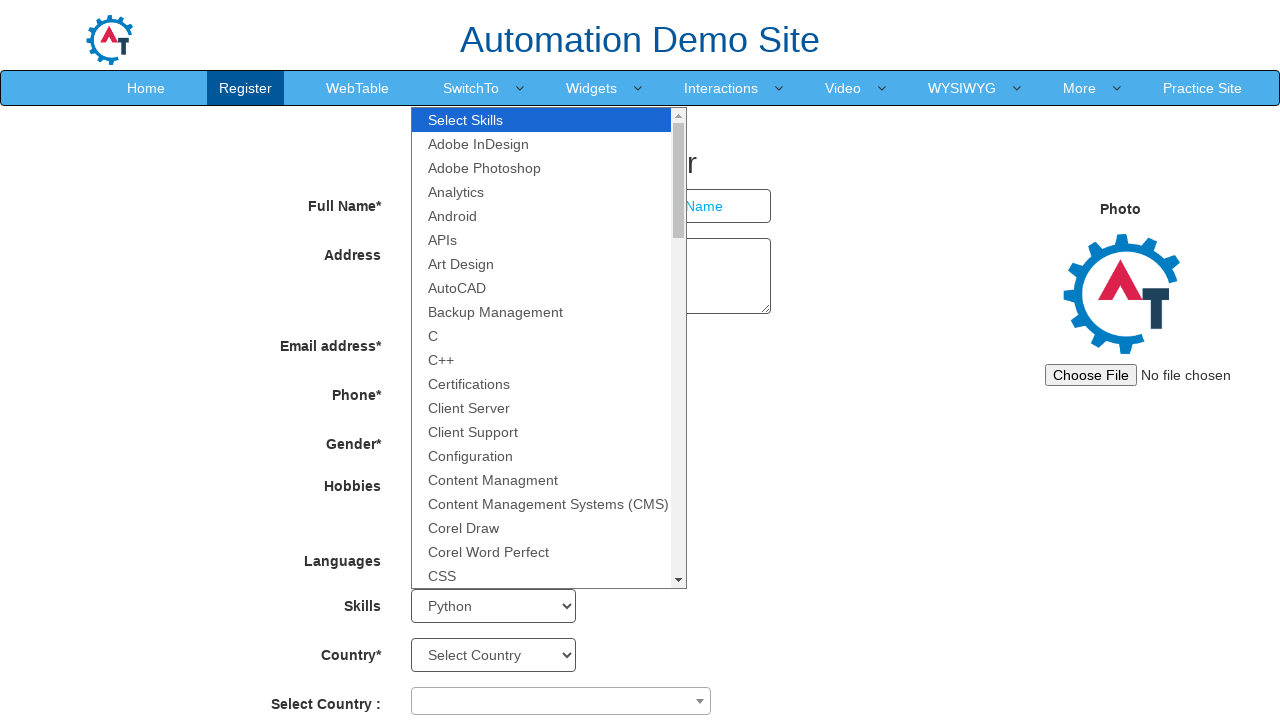

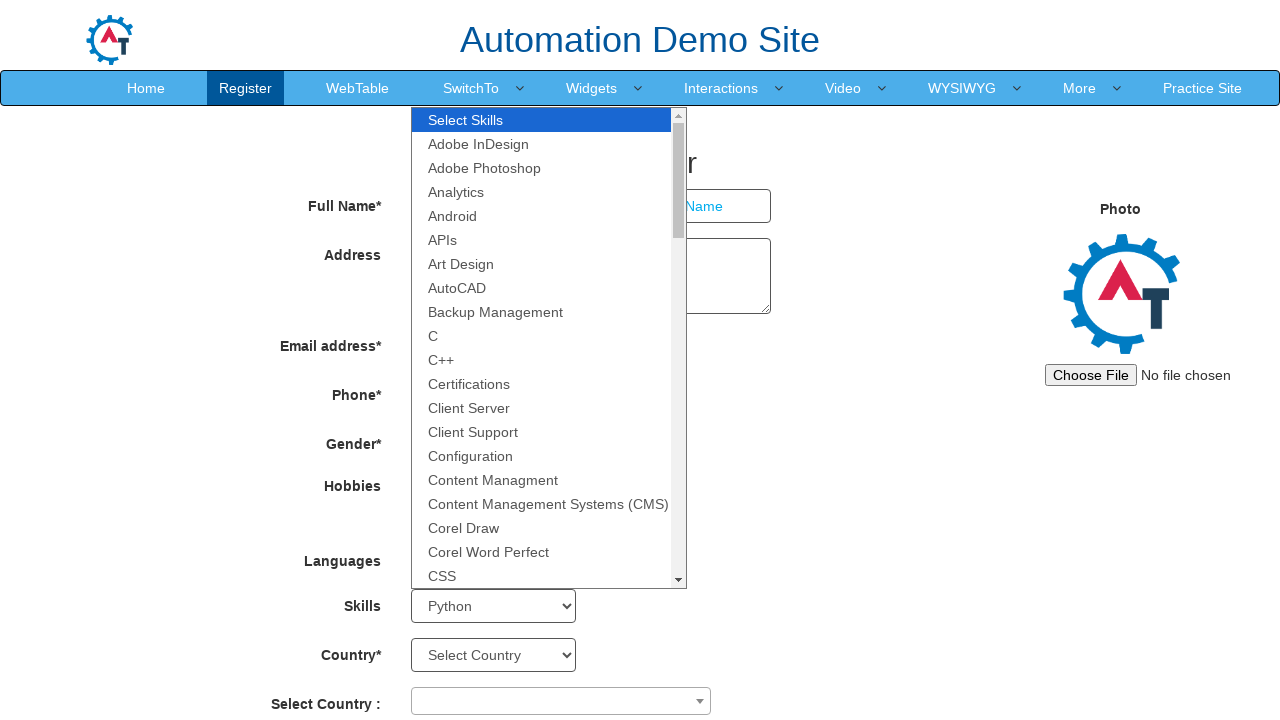